Tests dynamic controls on the page by clicking a button to remove a checkbox and verifying the confirmation message appears

Starting URL: https://the-internet.herokuapp.com/dynamic_controls

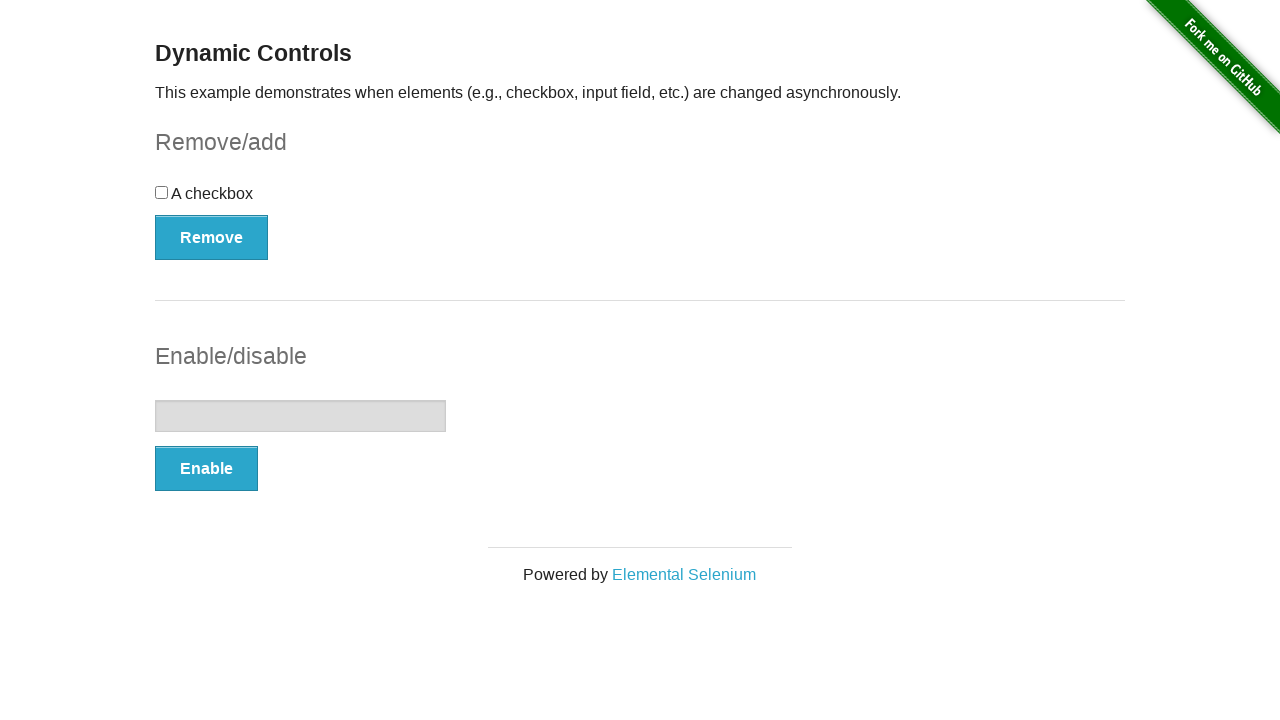

Clicked the remove button for the checkbox at (212, 237) on #checkbox-example > button
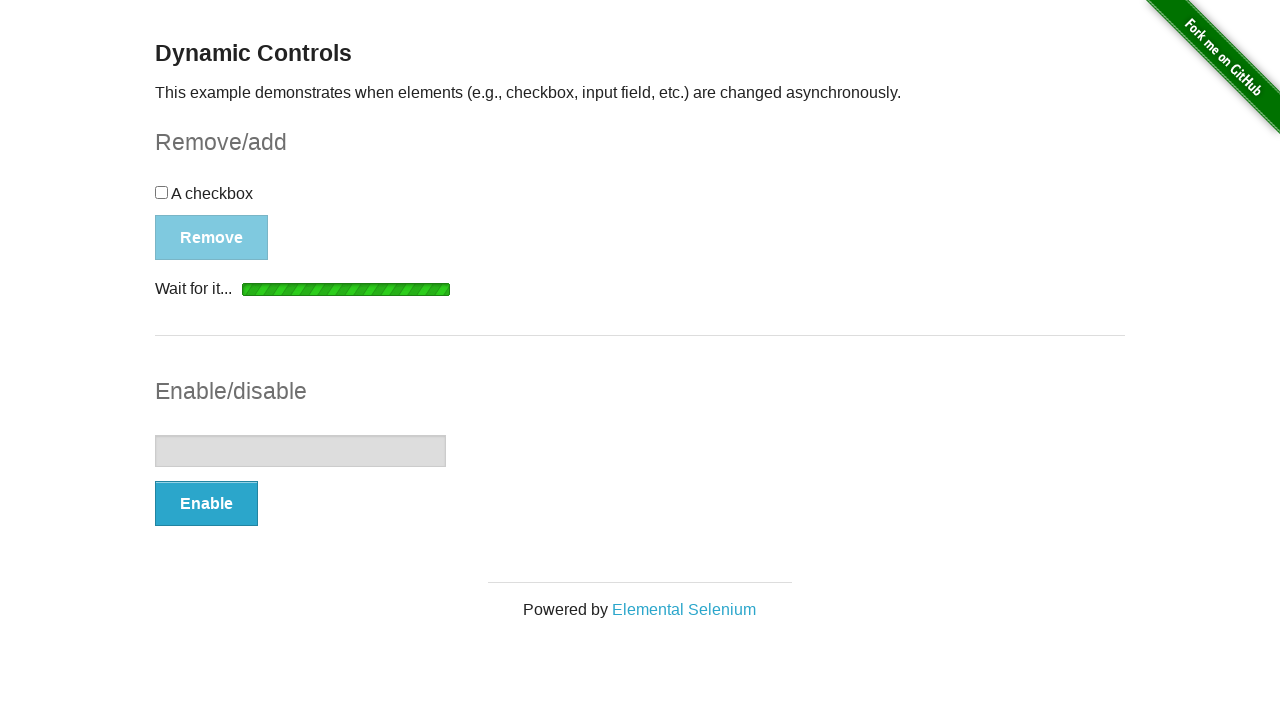

Confirmation message appeared after removing checkbox
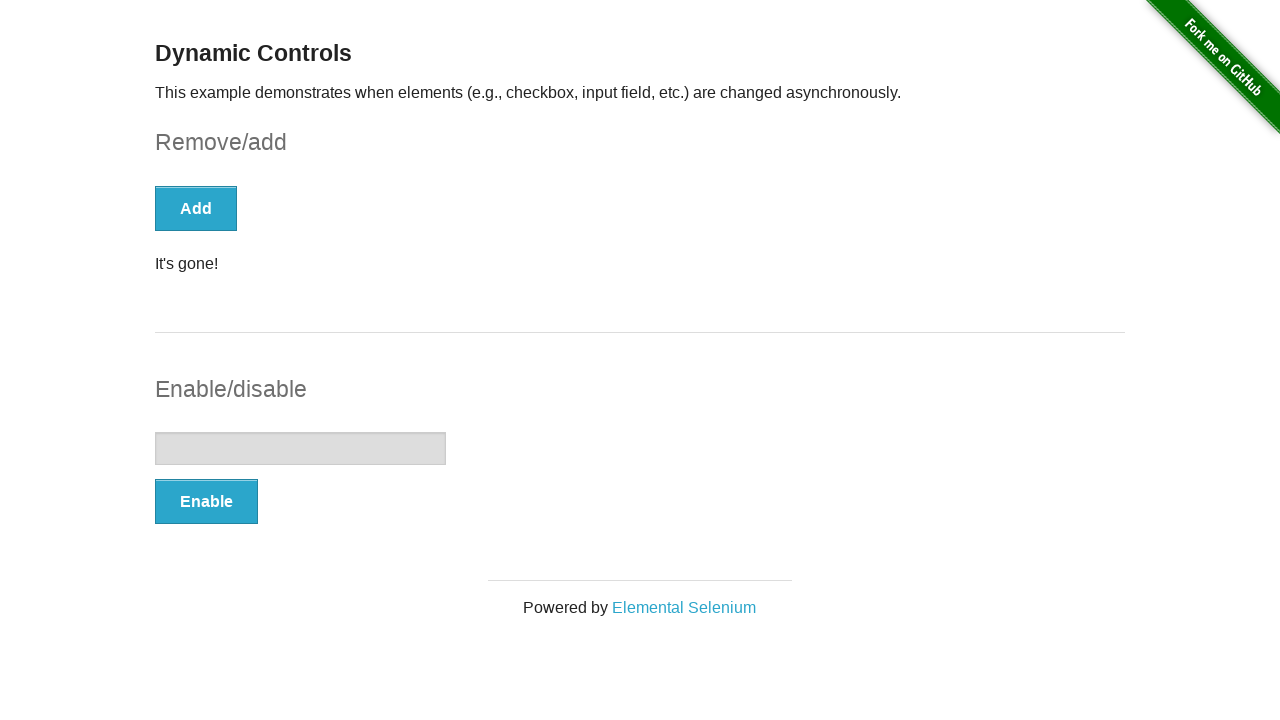

Verified confirmation message displays 'It's gone!'
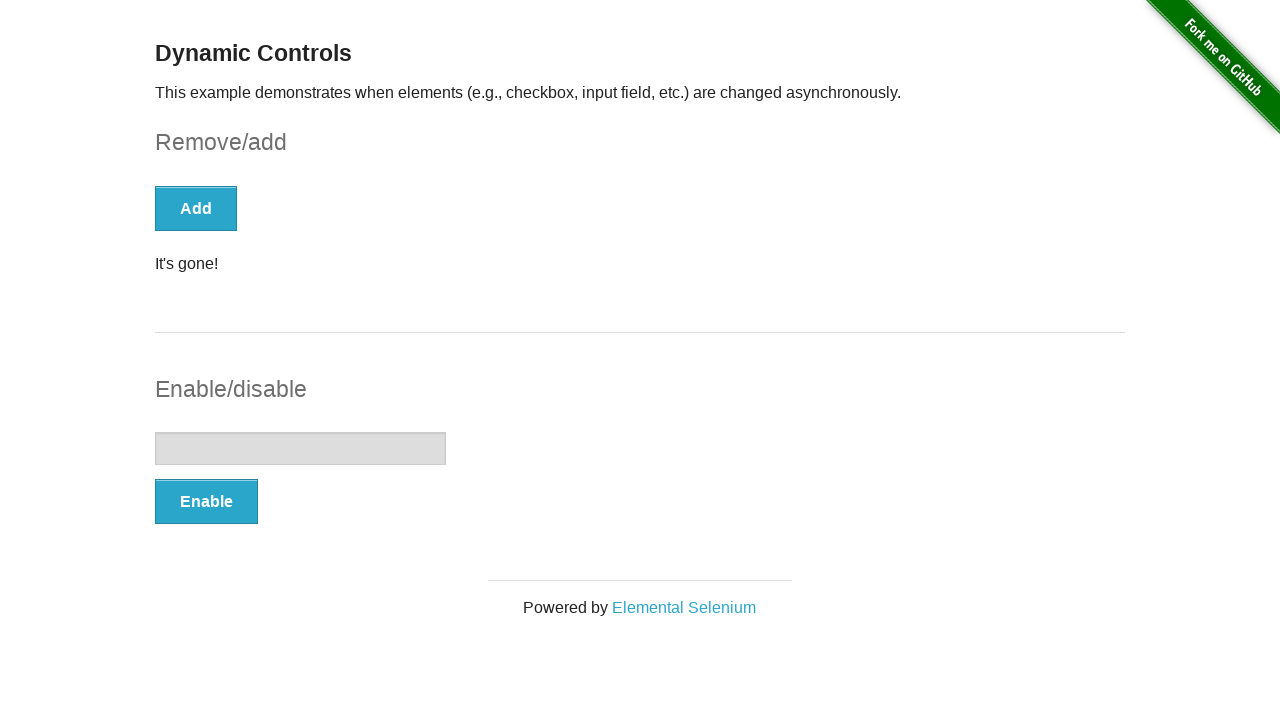

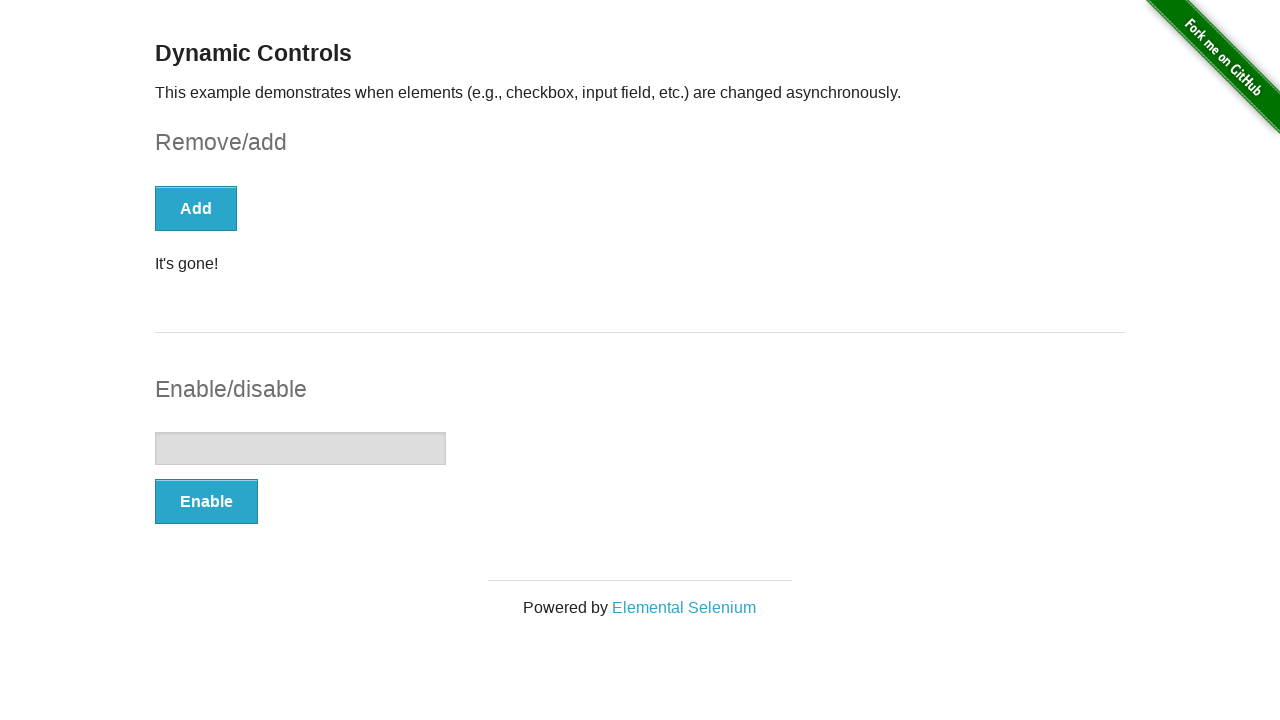